Opens a browser, navigates to FileHippo website, and verifies the page loads by checking the title is present.

Starting URL: https://filehippo.com/

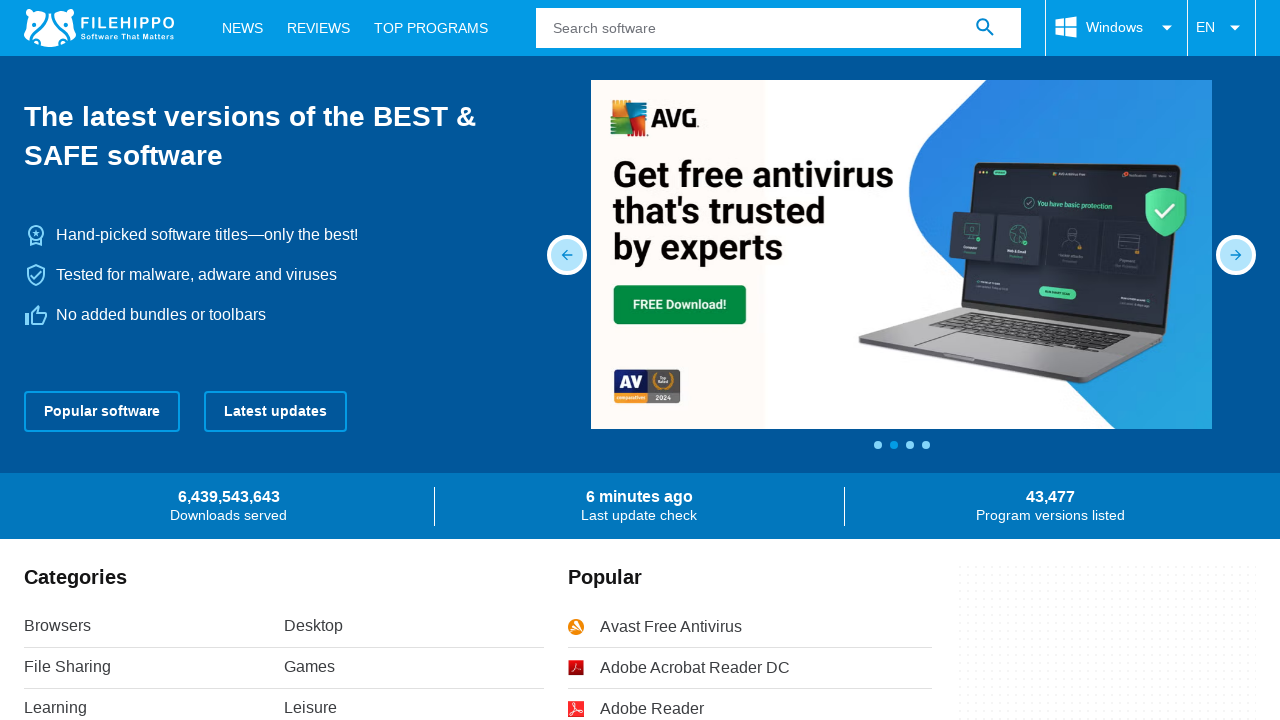

Waited for page to reach domcontentloaded state
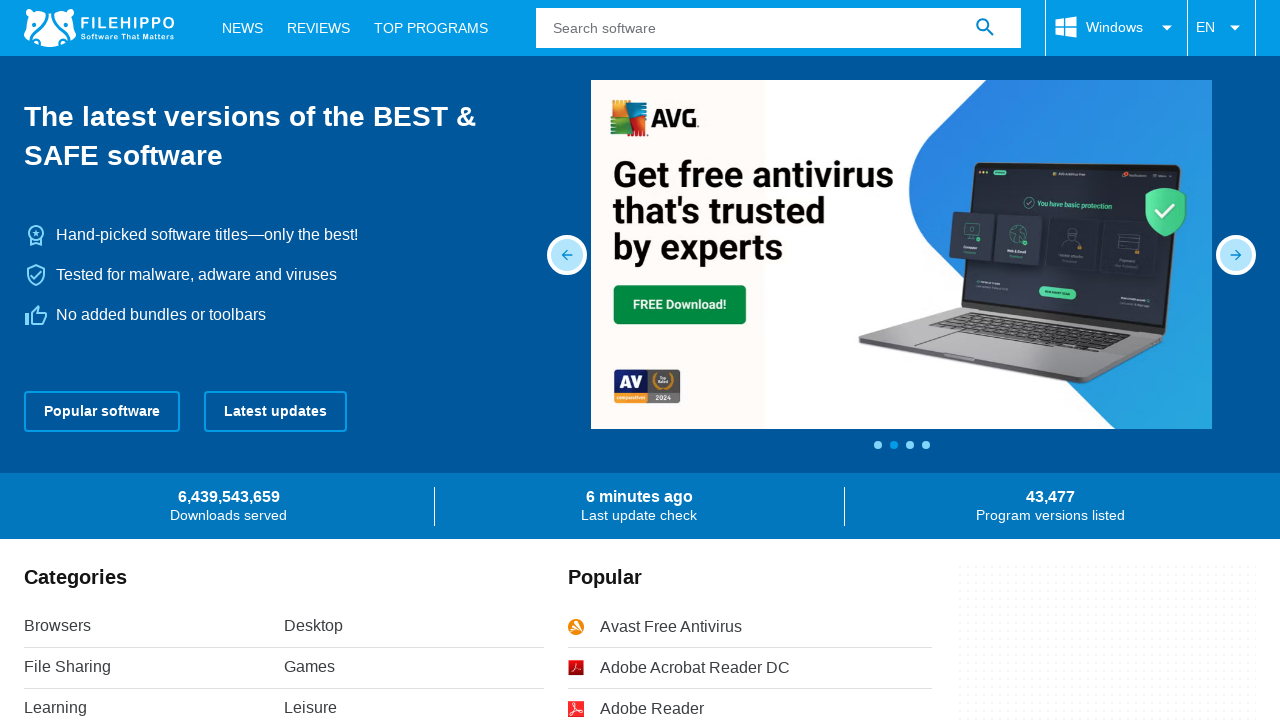

Retrieved page title
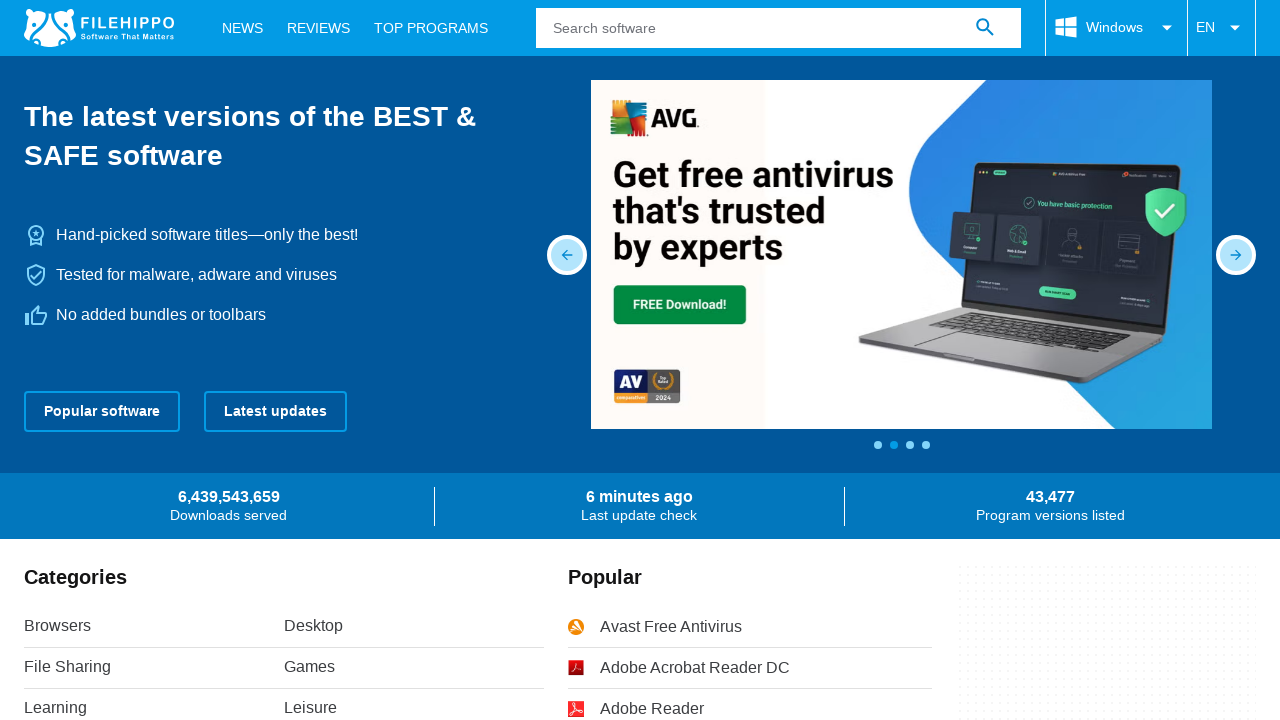

Verified page title is not empty - FileHippo page loaded successfully
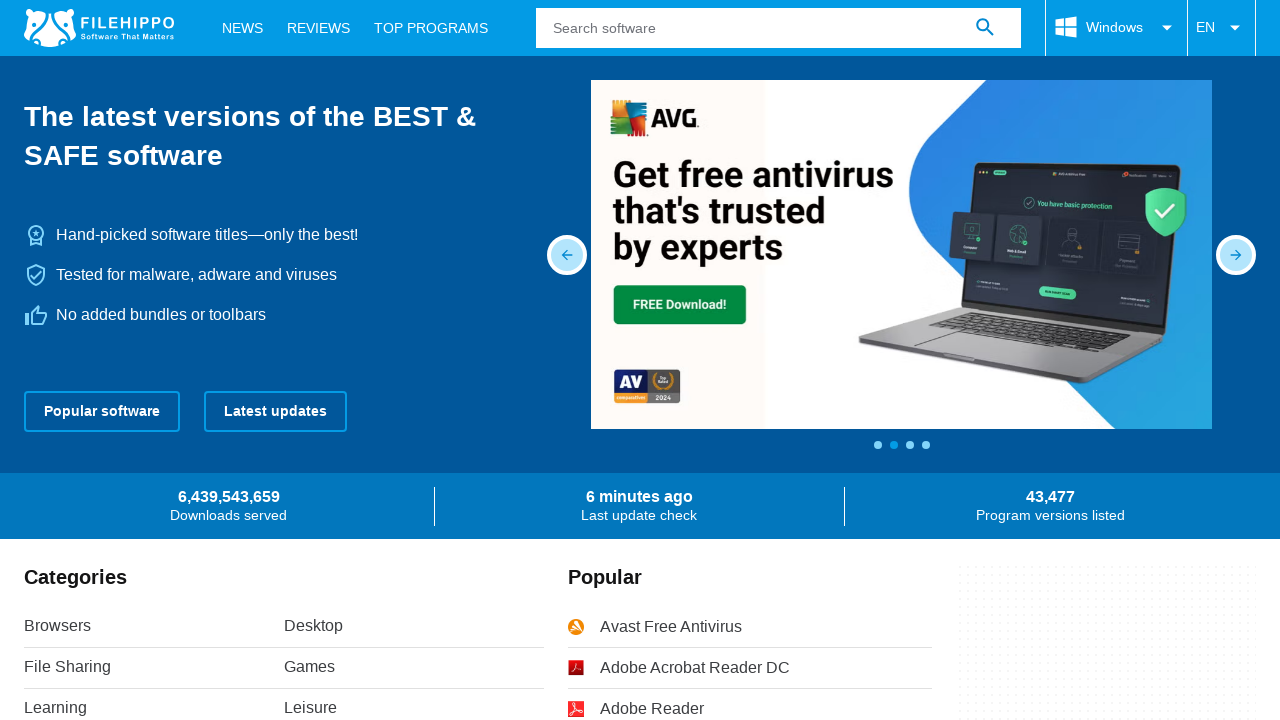

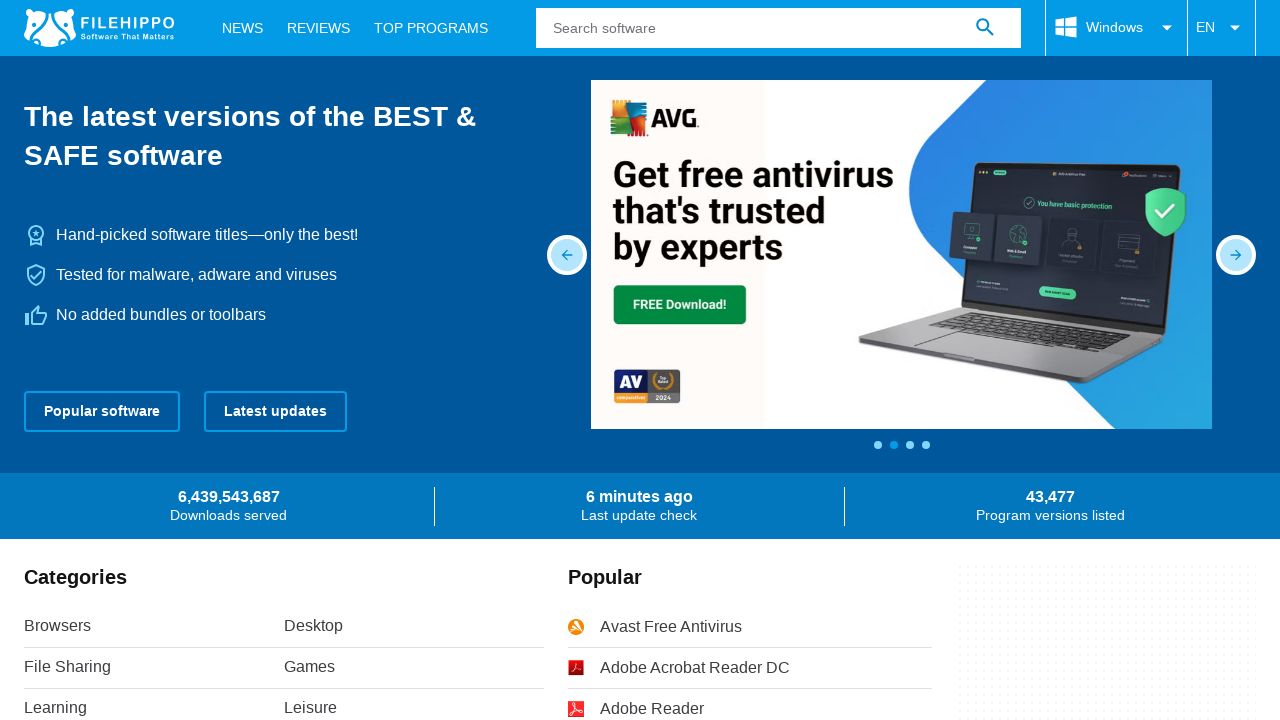